Tests the automation practice website by verifying page URL, review tags, and menu item price details

Starting URL: https://practice.automationtesting.in/

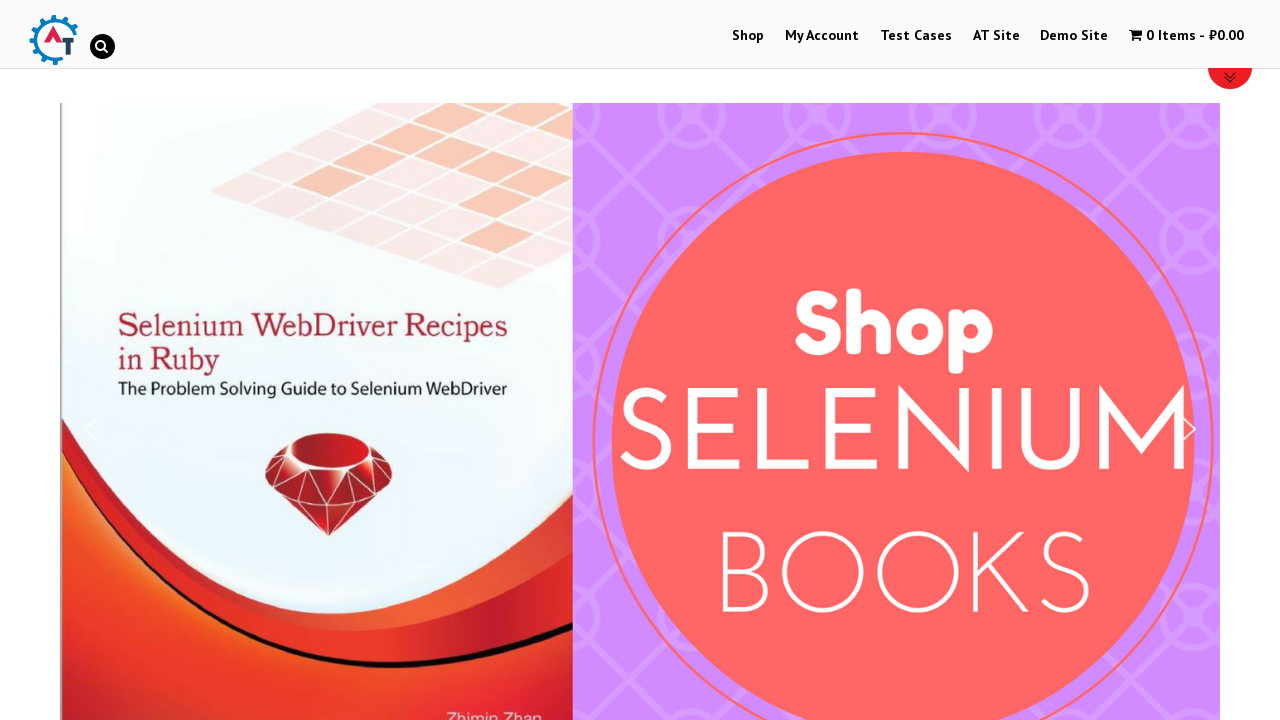

Verified page URL is https://practice.automationtesting.in/
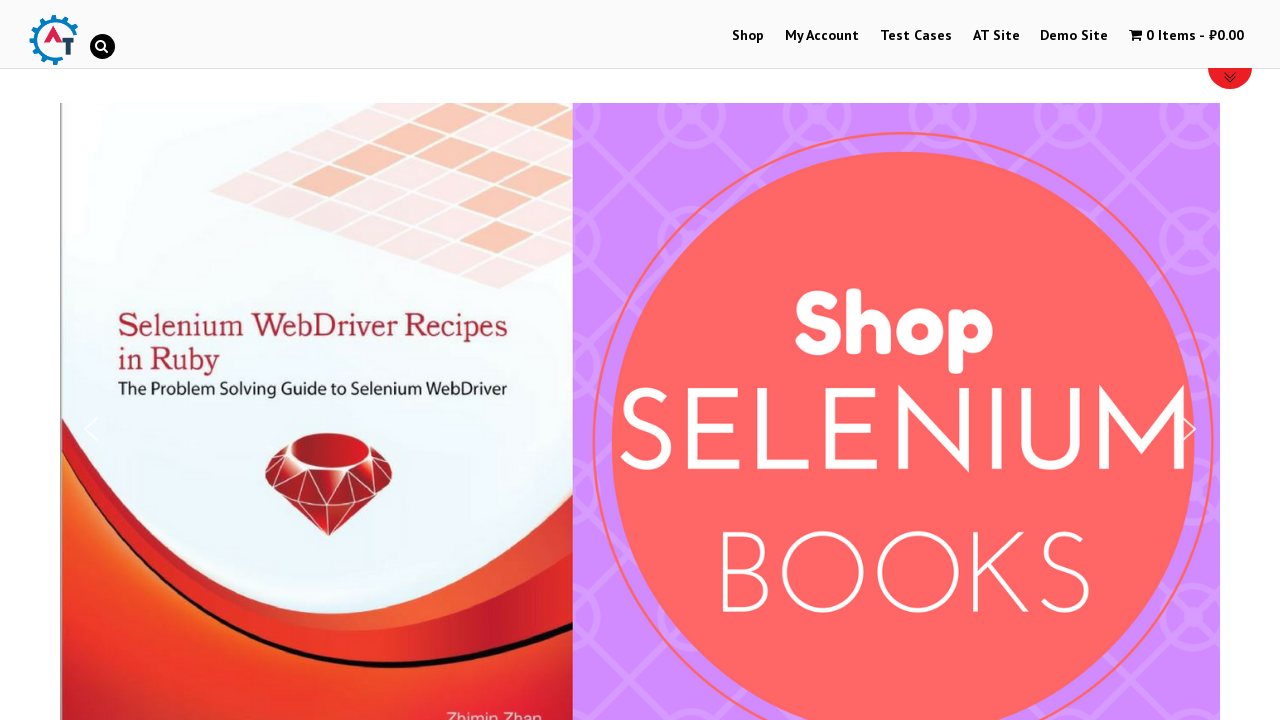

Clicked on a product link to view details at (241, 320) on a.woocommerce-LoopProduct-link
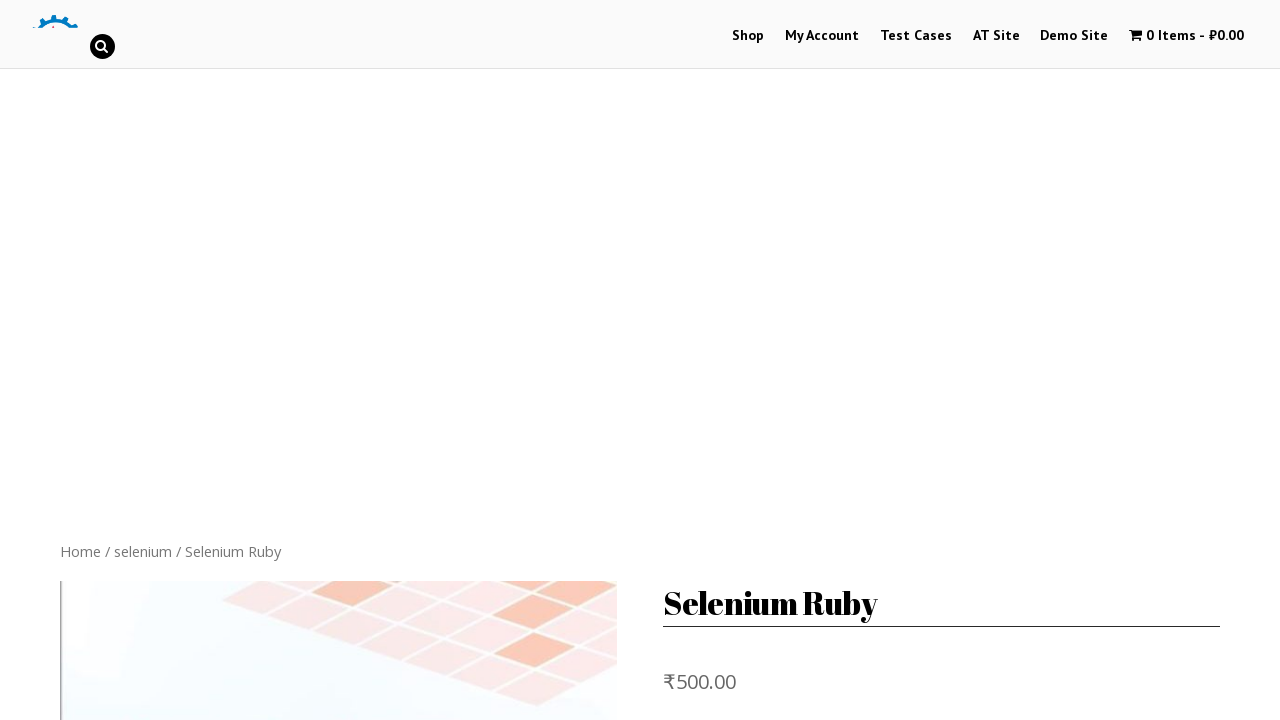

Product page loaded with reviews tab visible
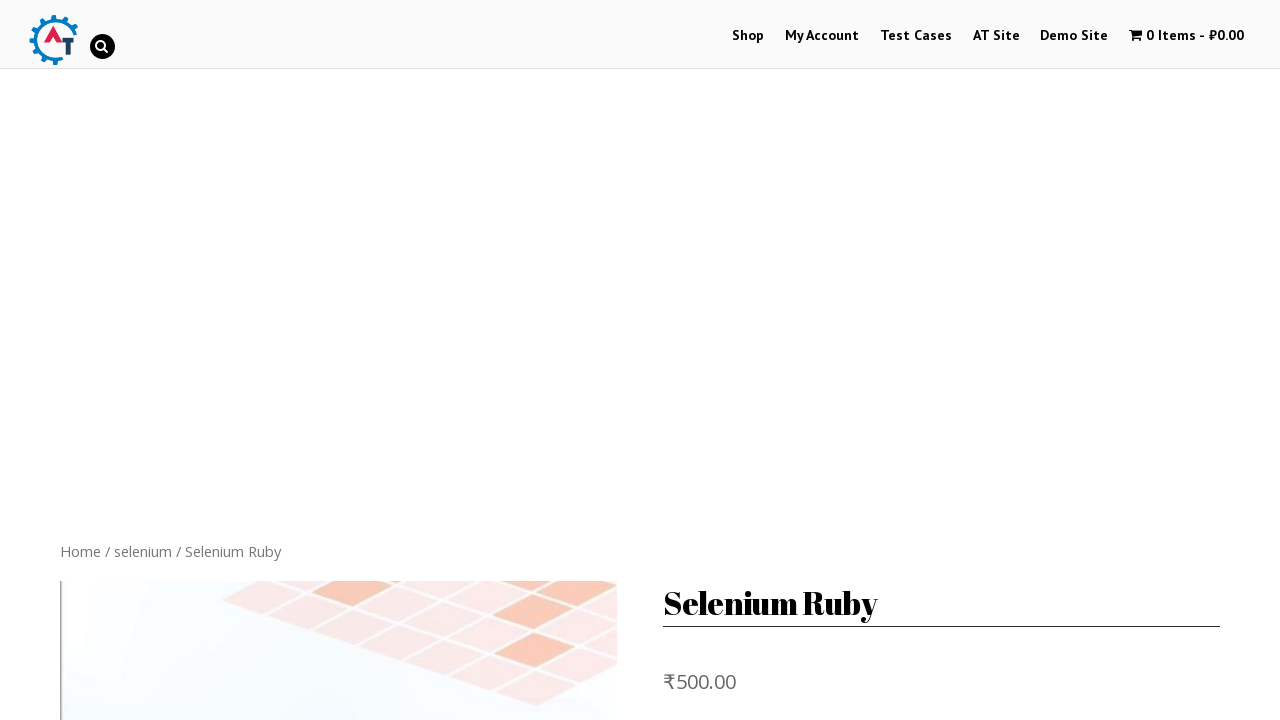

Clicked on the reviews tab at (309, 360) on .reviews_tab a
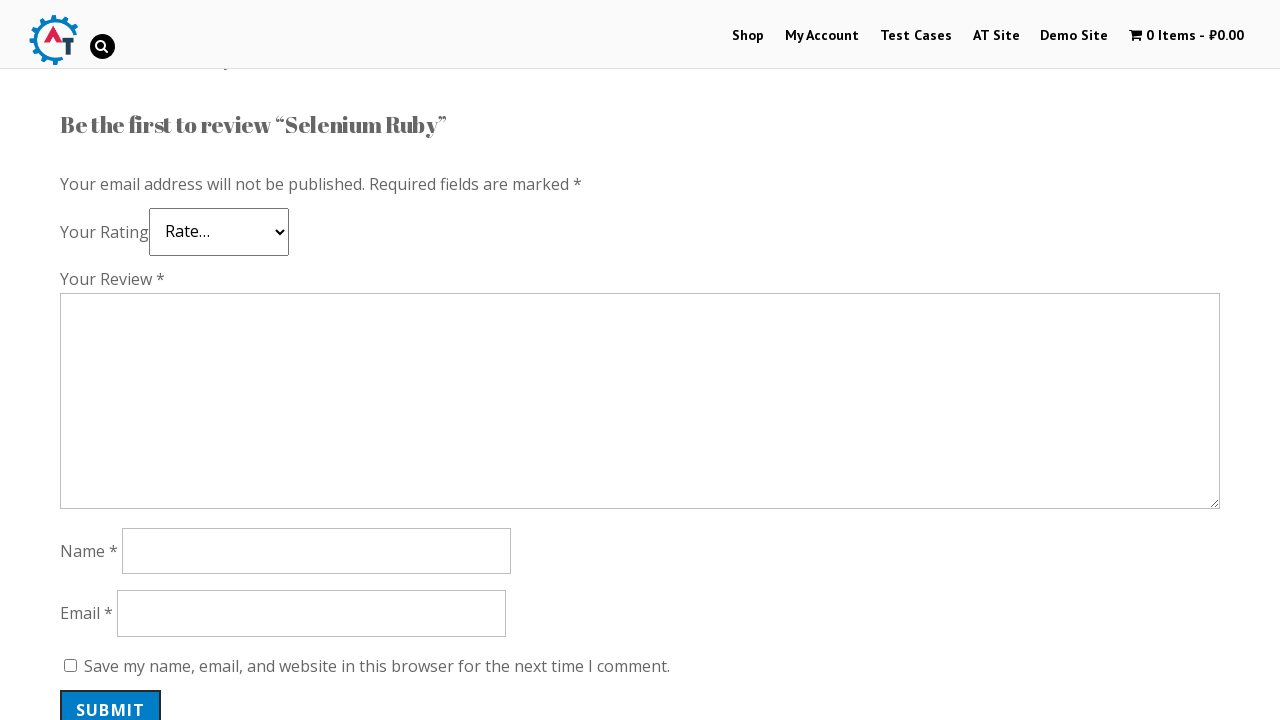

Reviews section loaded and displayed
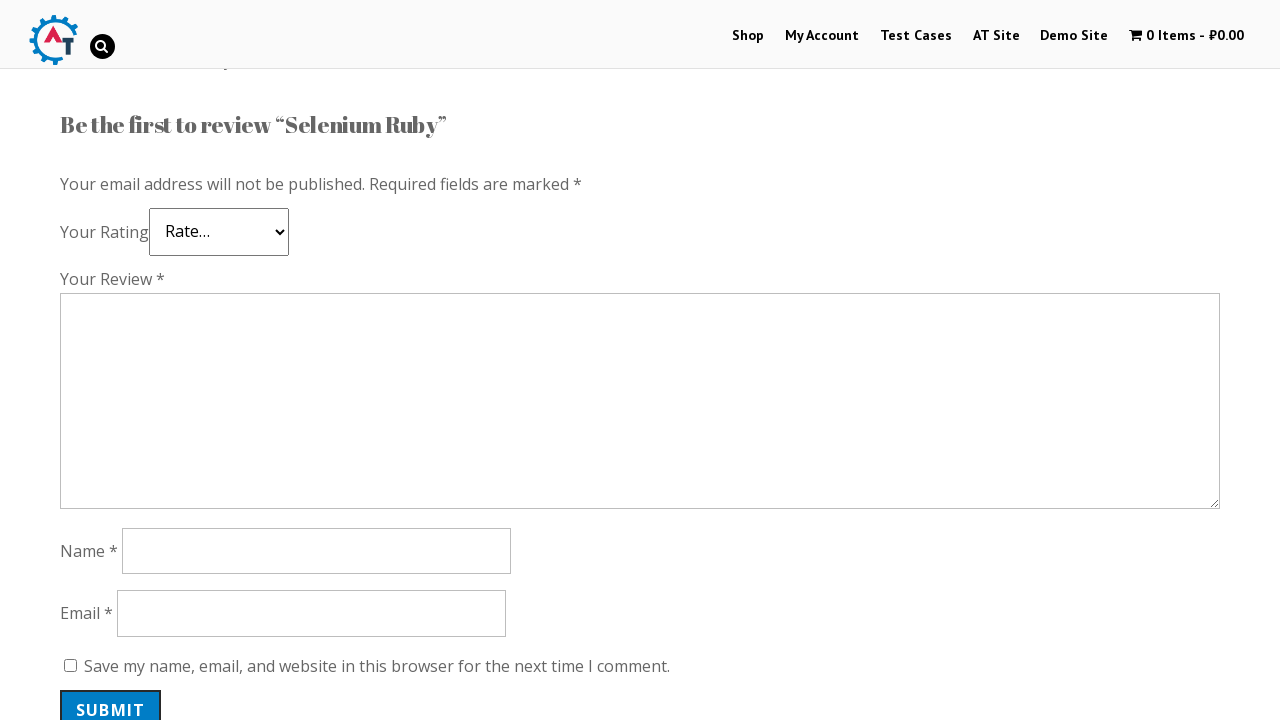

Clicked on Shop navigation link at (748, 27) on a:has-text('Shop')
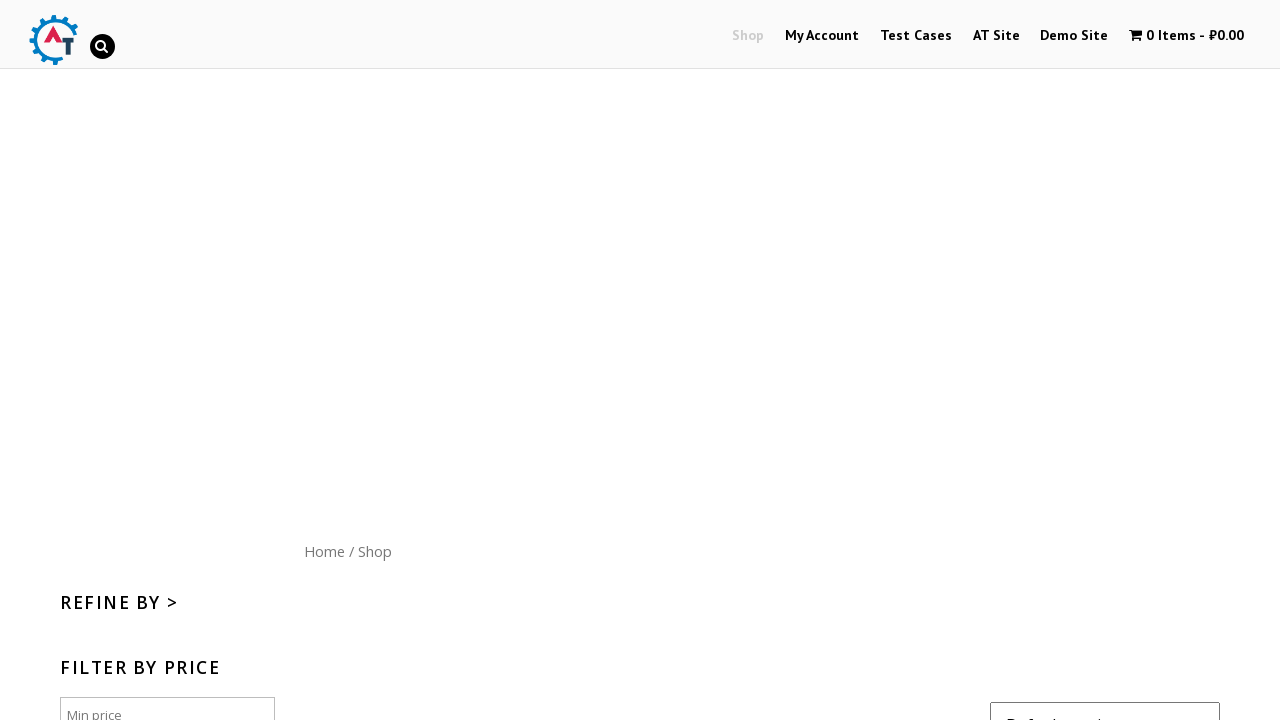

Shop page loaded with products displayed
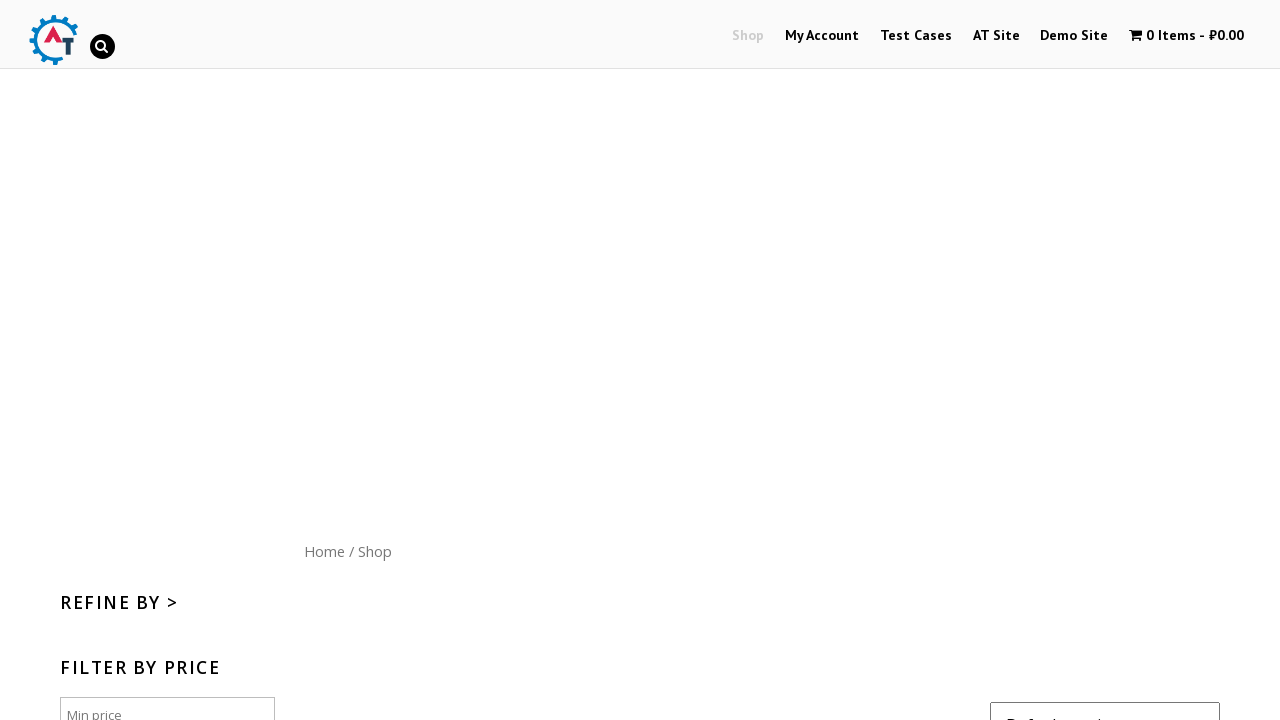

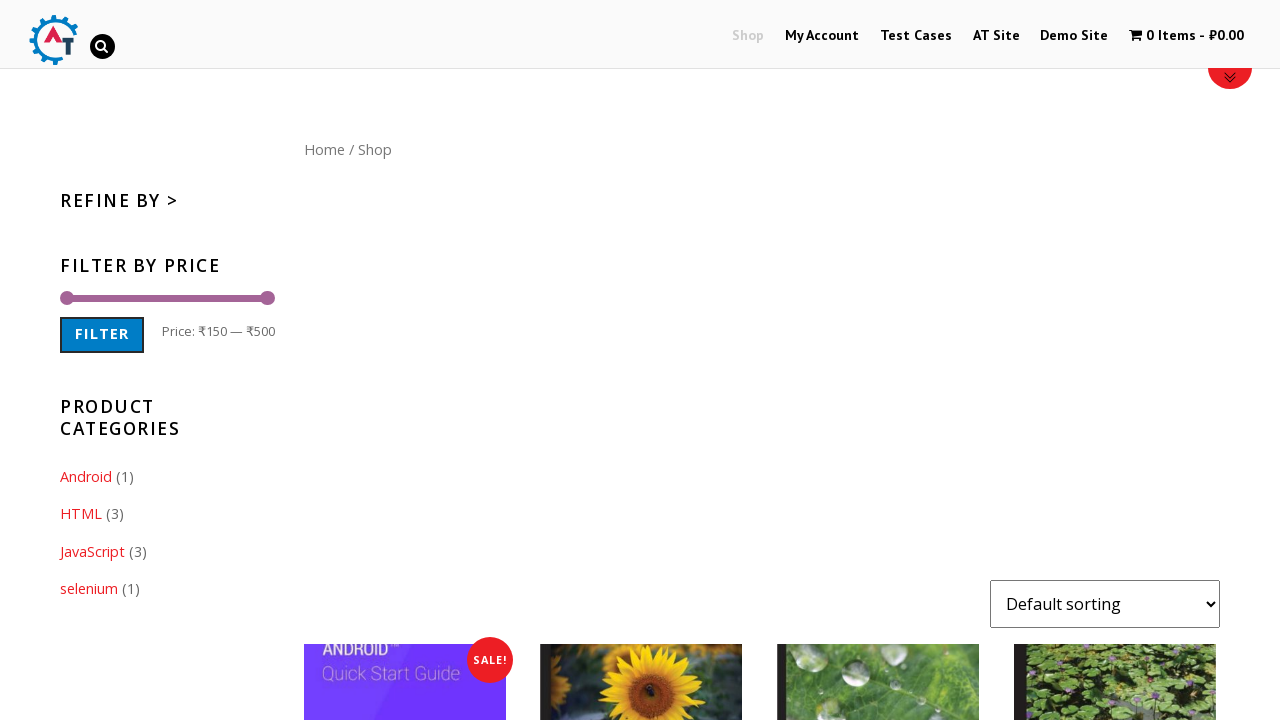